Waits for page content to change dynamically and verifies the magic text element updates to show the new text

Starting URL: https://kristinek.github.io/site/examples/sync

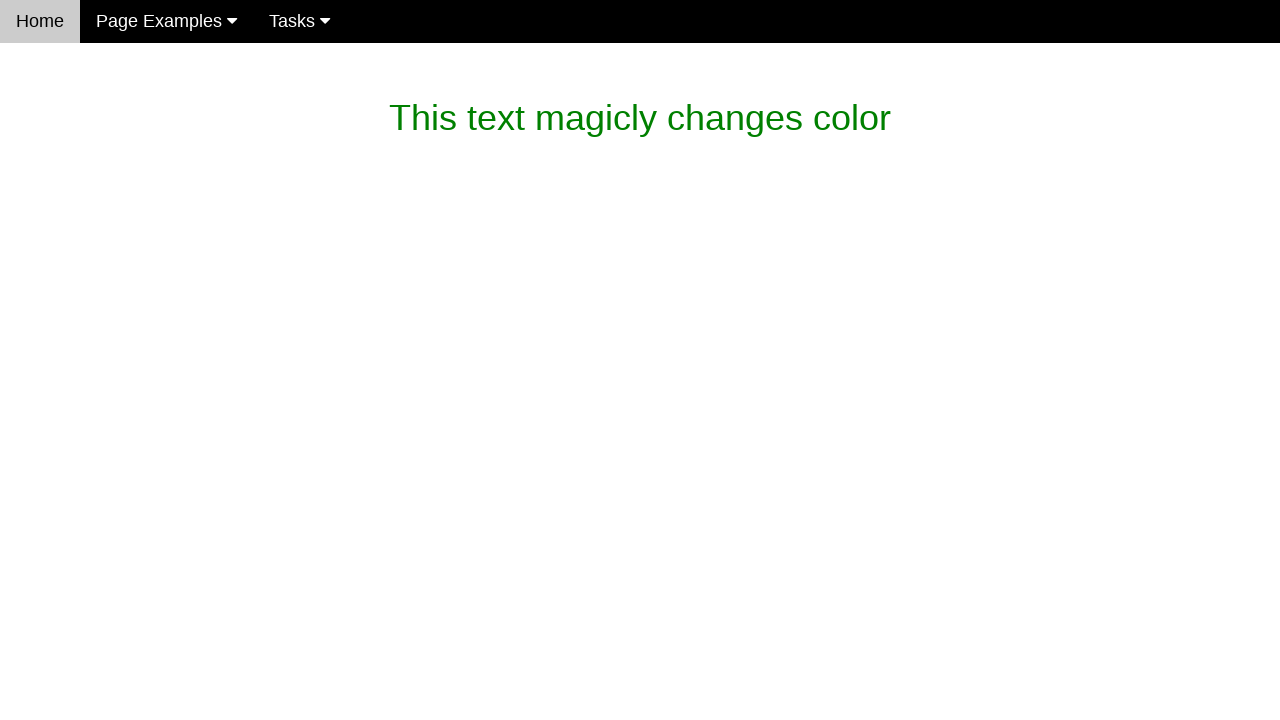

Waited for magic_text element to be present on the page
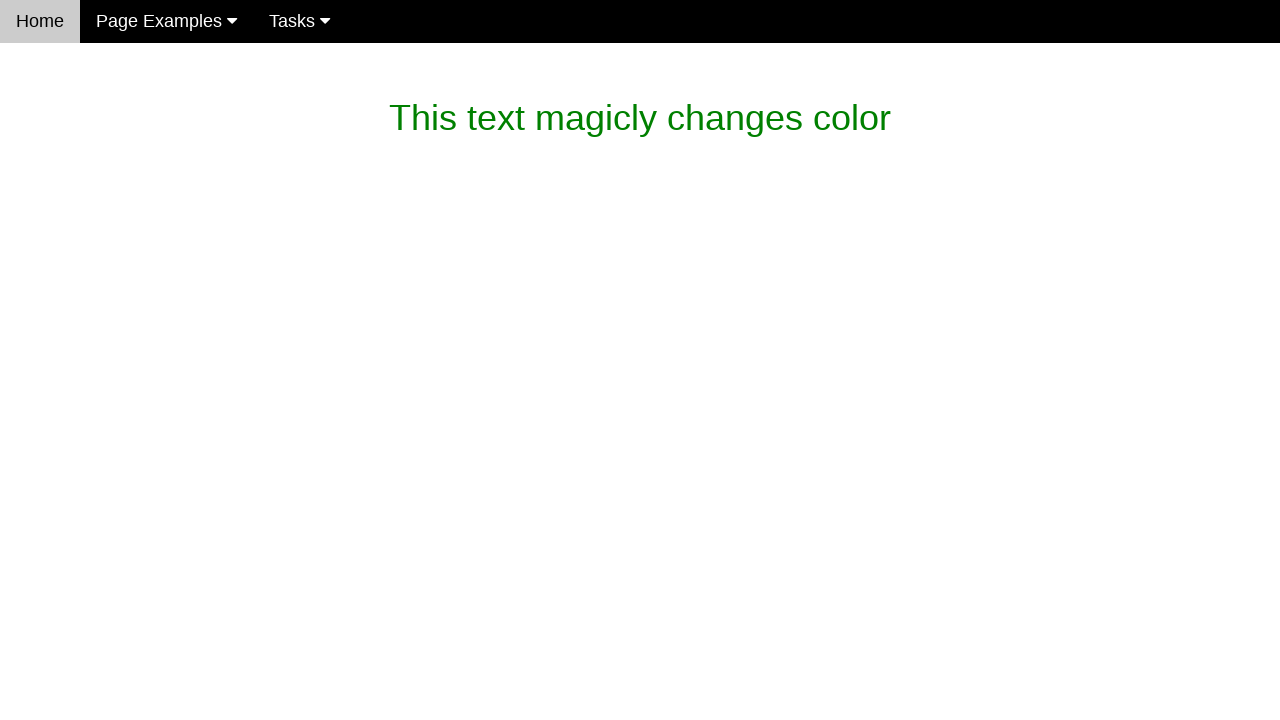

Waited for magic_text element to update with the expected text: 'What is this magic? It's dev magic~'
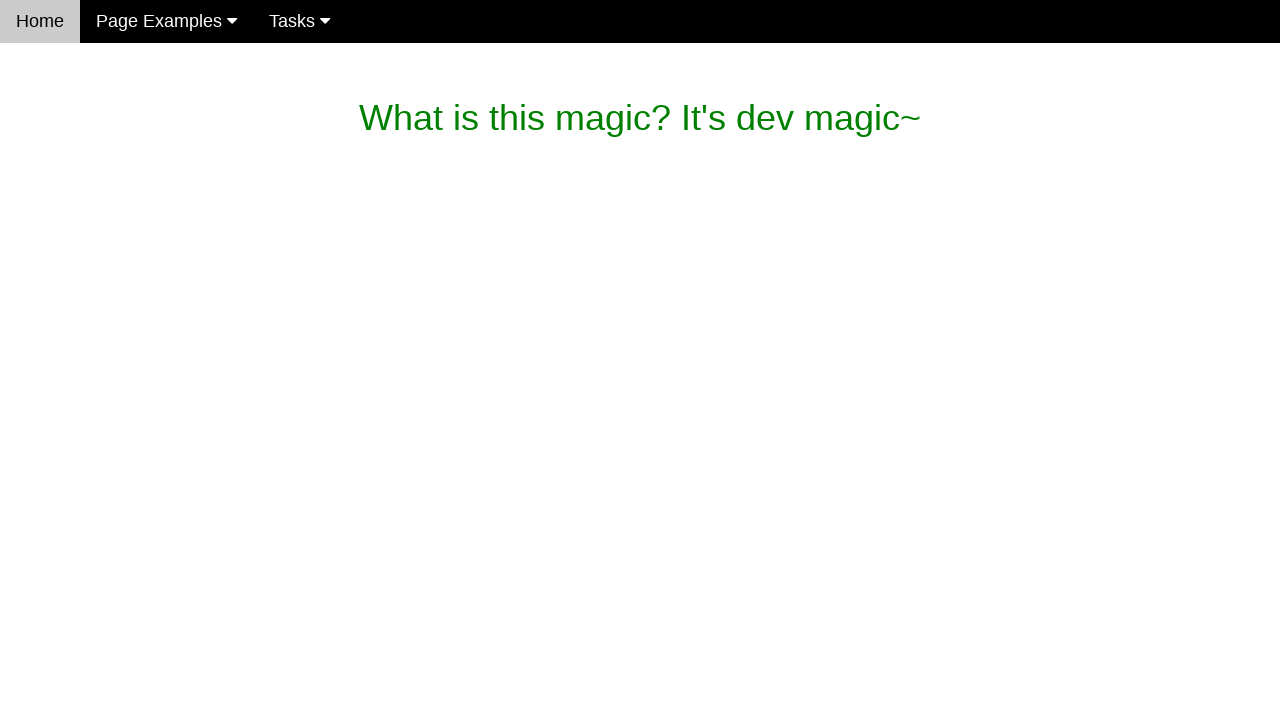

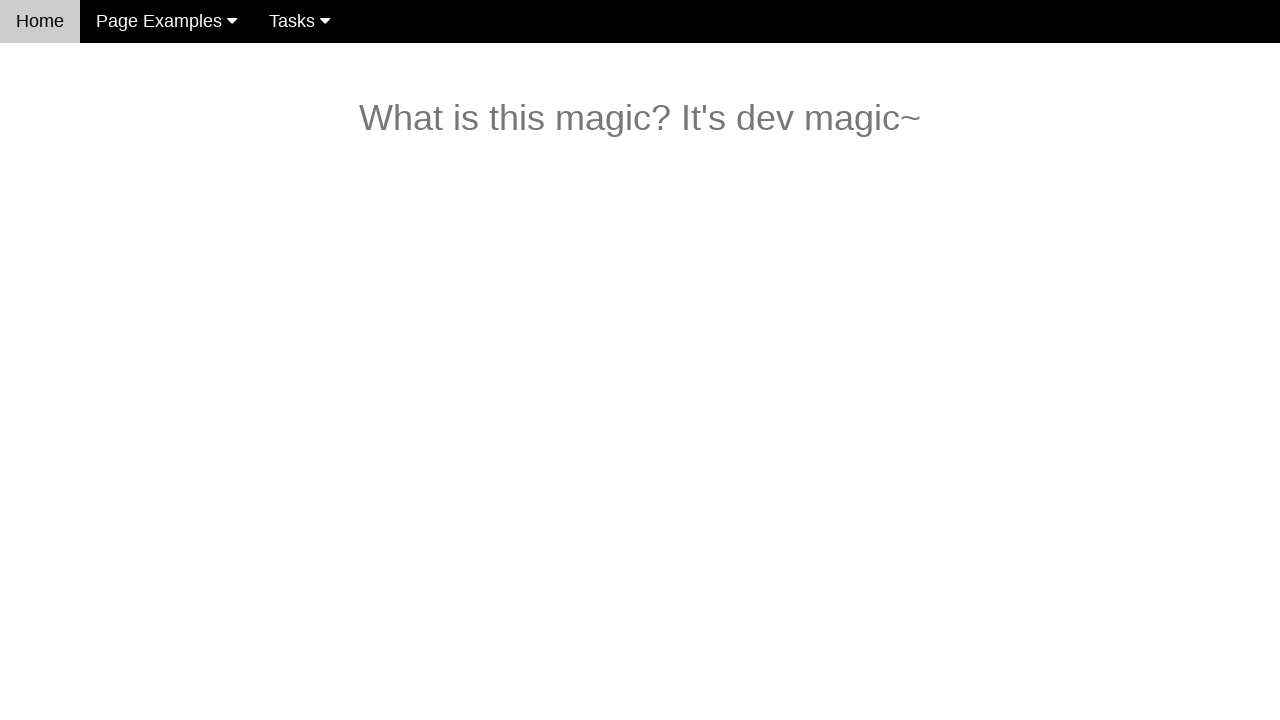